Verifies that the page contains interactive button elements by counting the number of buttons present.

Starting URL: https://aideas-redbaez.netlify.app

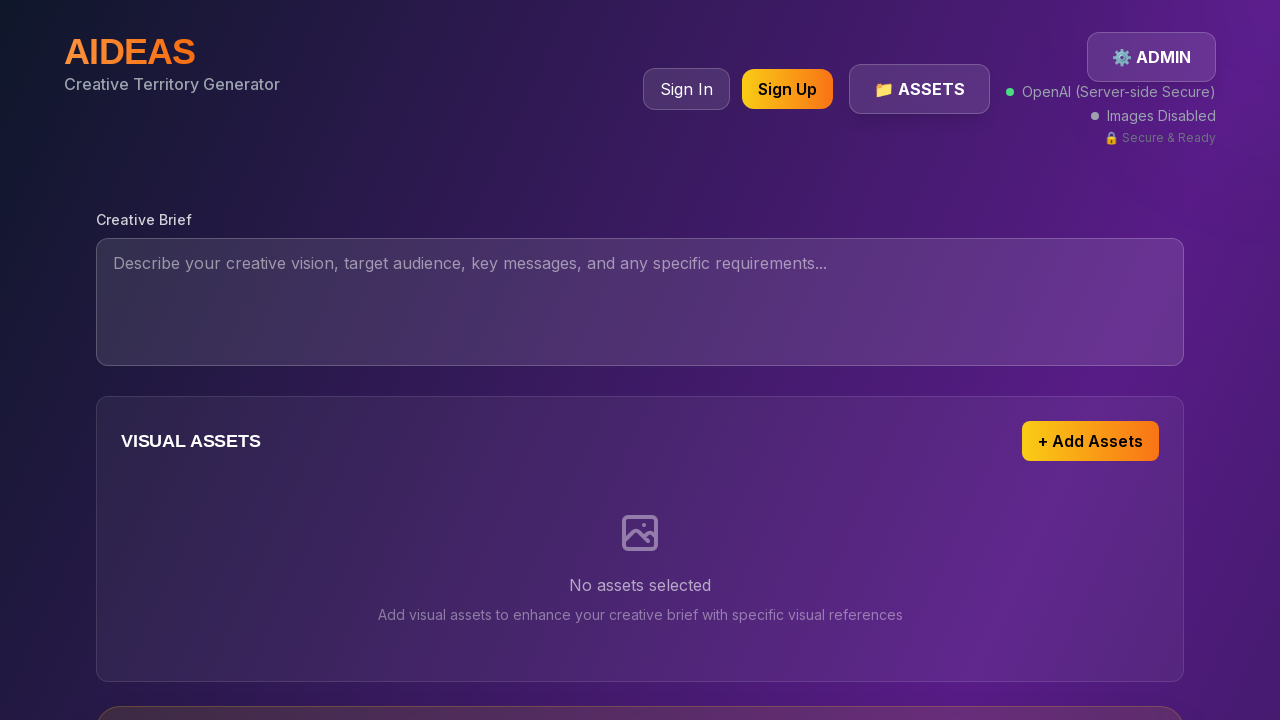

Waited for page to fully load (networkidle)
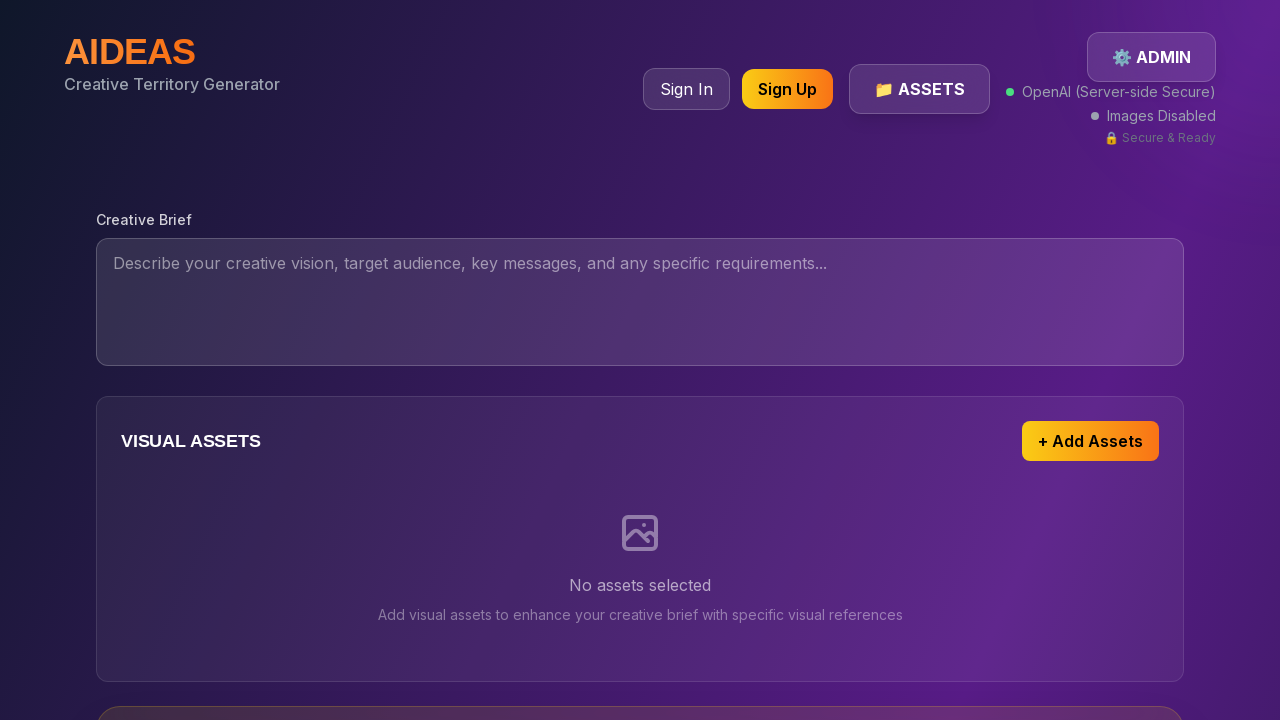

Counted 23 button elements on the page
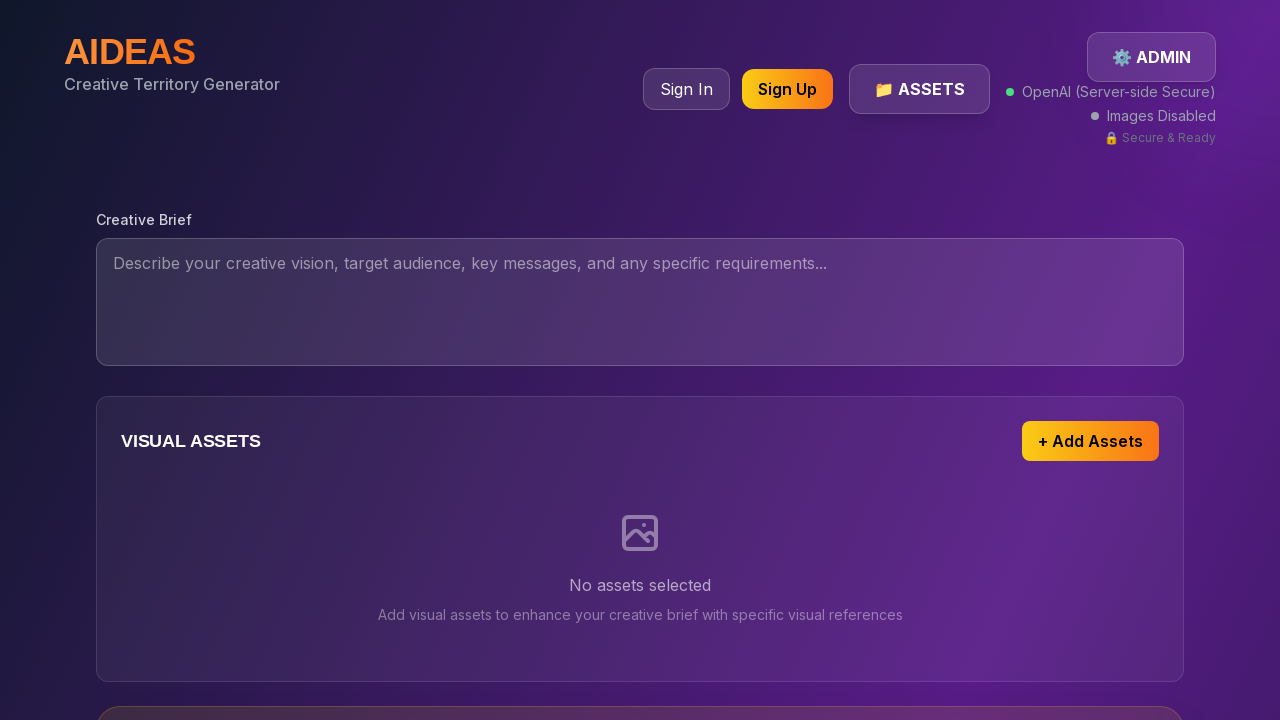

Verified that at least 1 interactive button element exists (found 23)
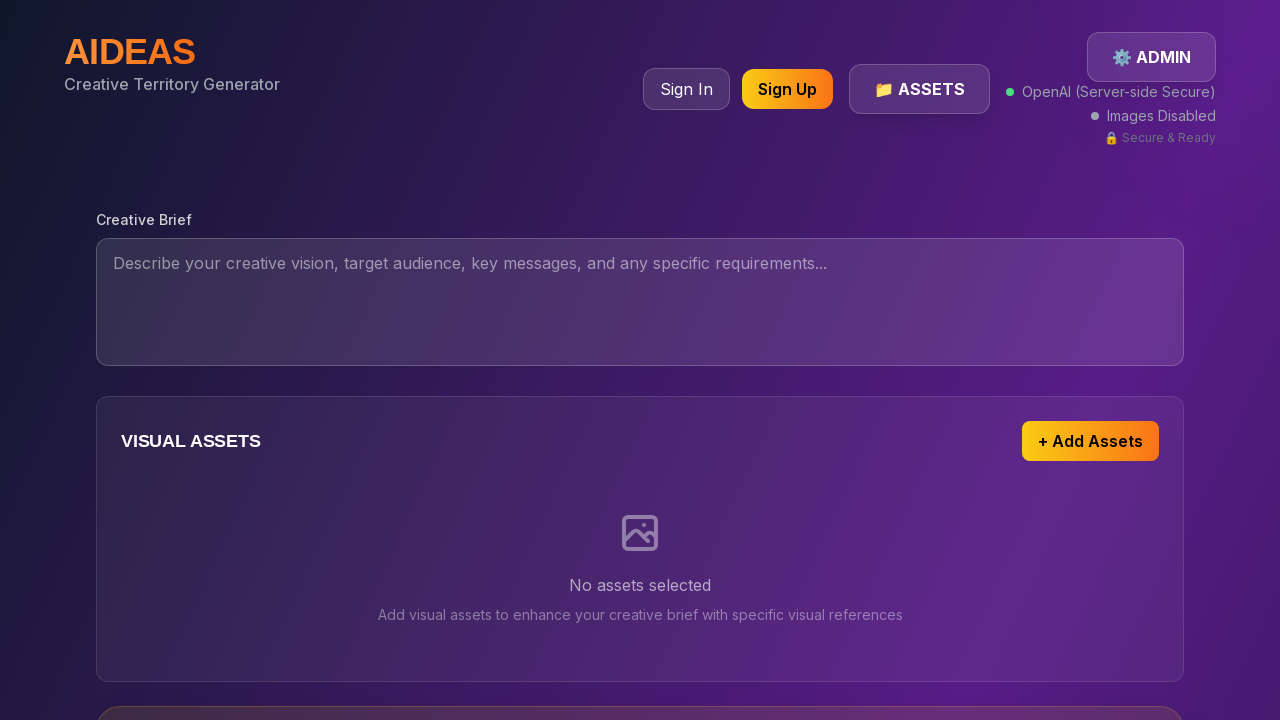

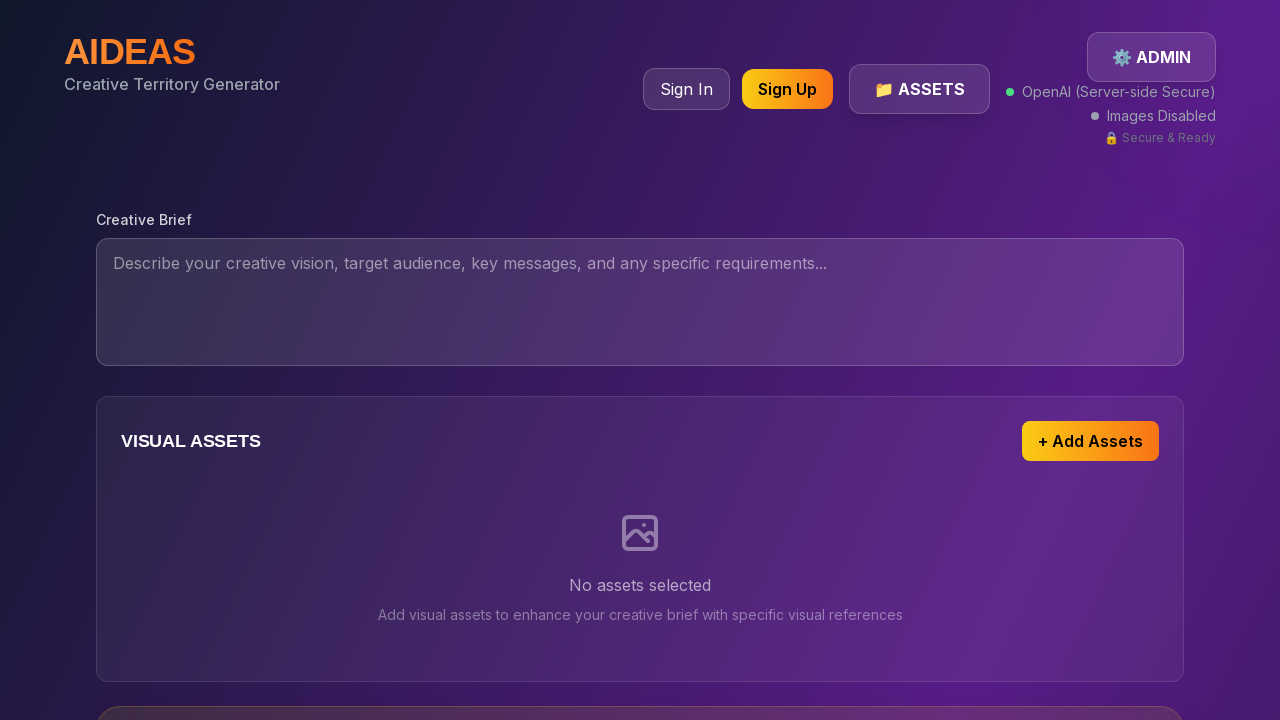